Tests form submission with all fields empty and verifies the result message displays empty values

Starting URL: https://lm.skillbox.cc/qa_tester/module02/homework1/

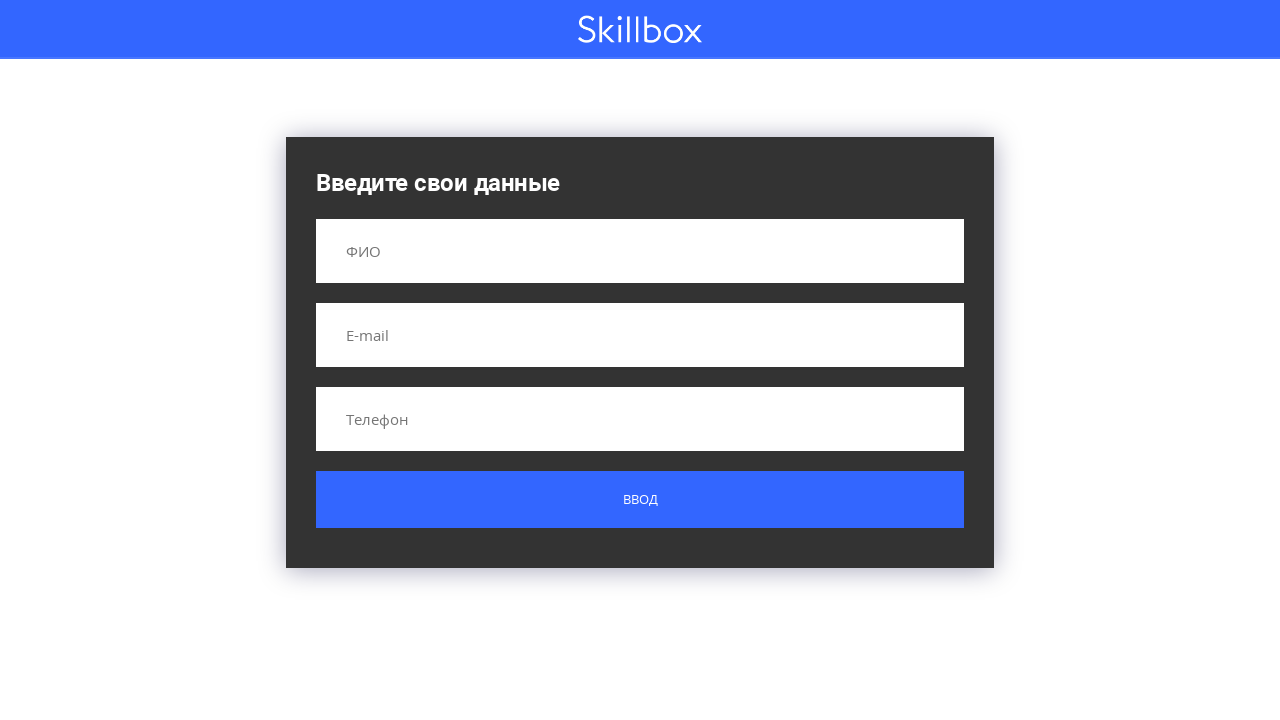

Clicked submit button without filling any form fields at (640, 500) on .button
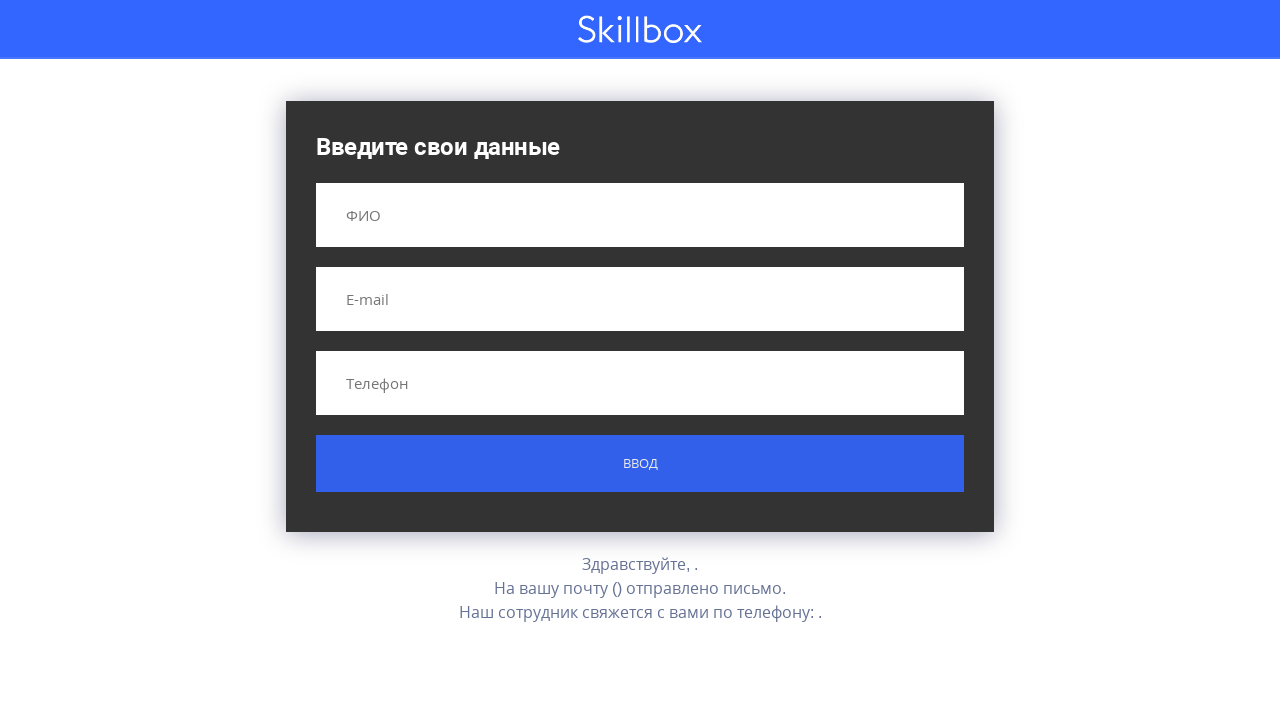

Result message appeared displaying empty values
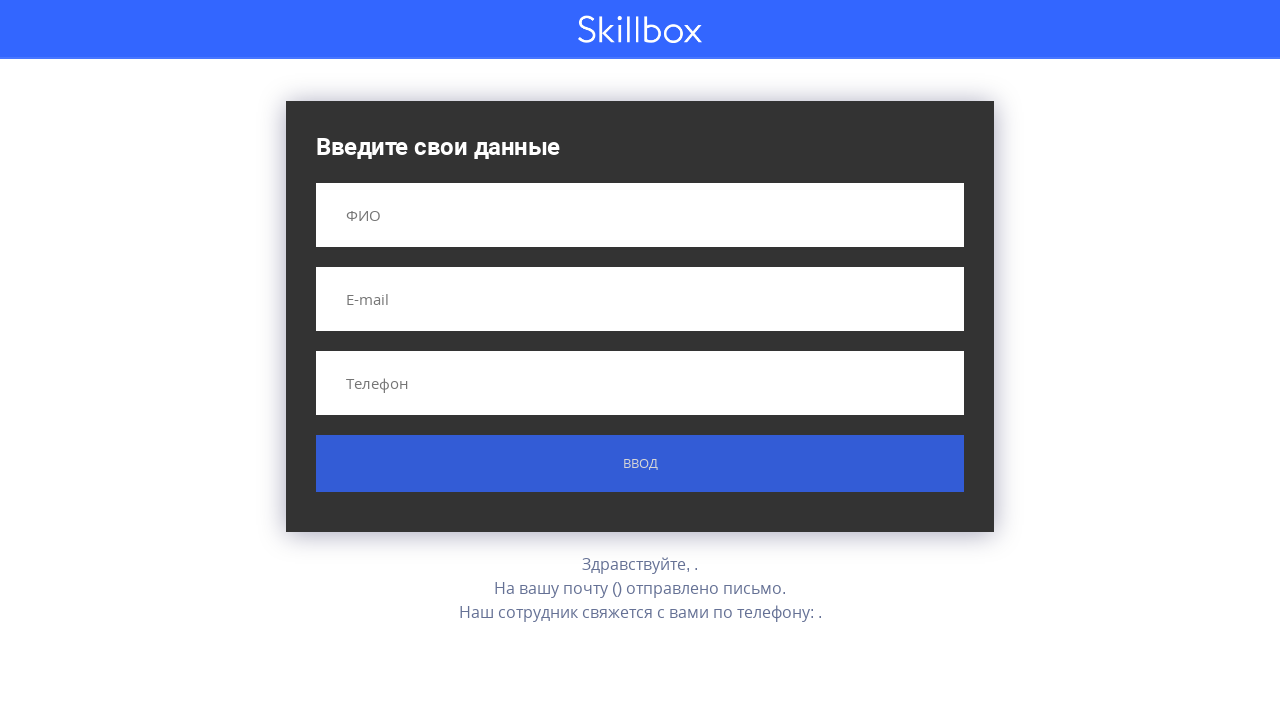

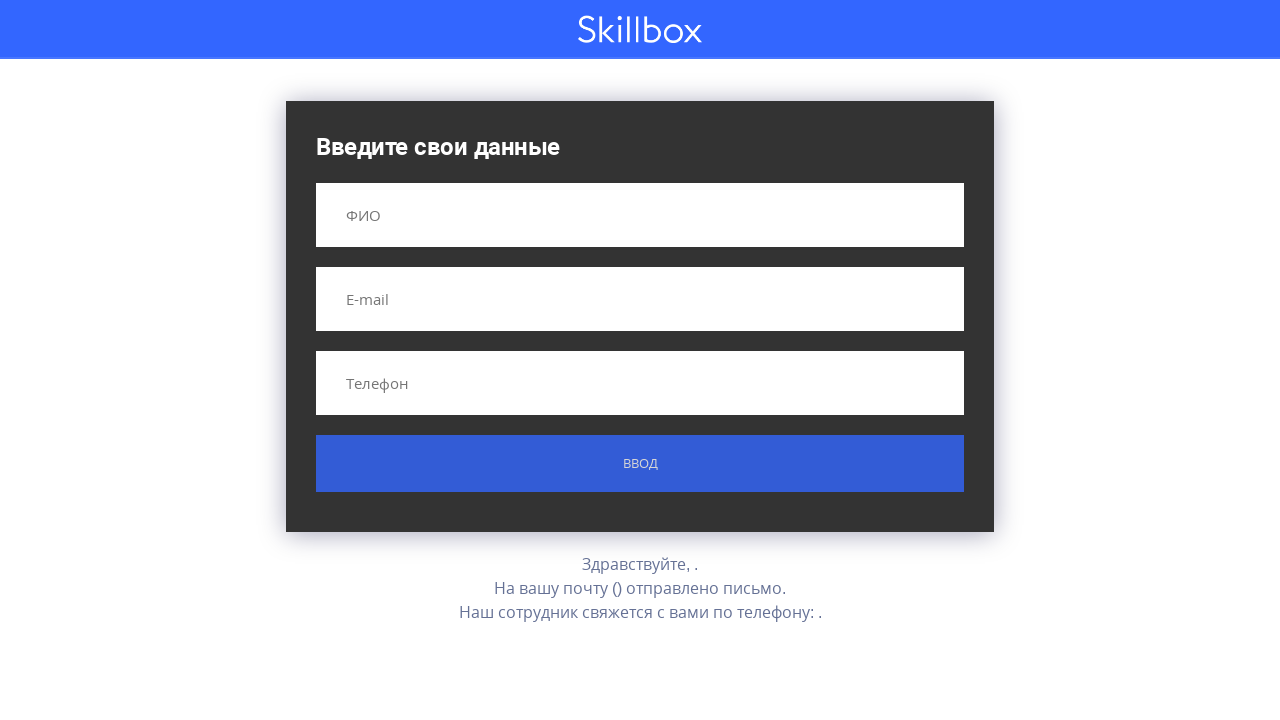